Tests that clear completed button is hidden when no completed items exist

Starting URL: https://demo.playwright.dev/todomvc

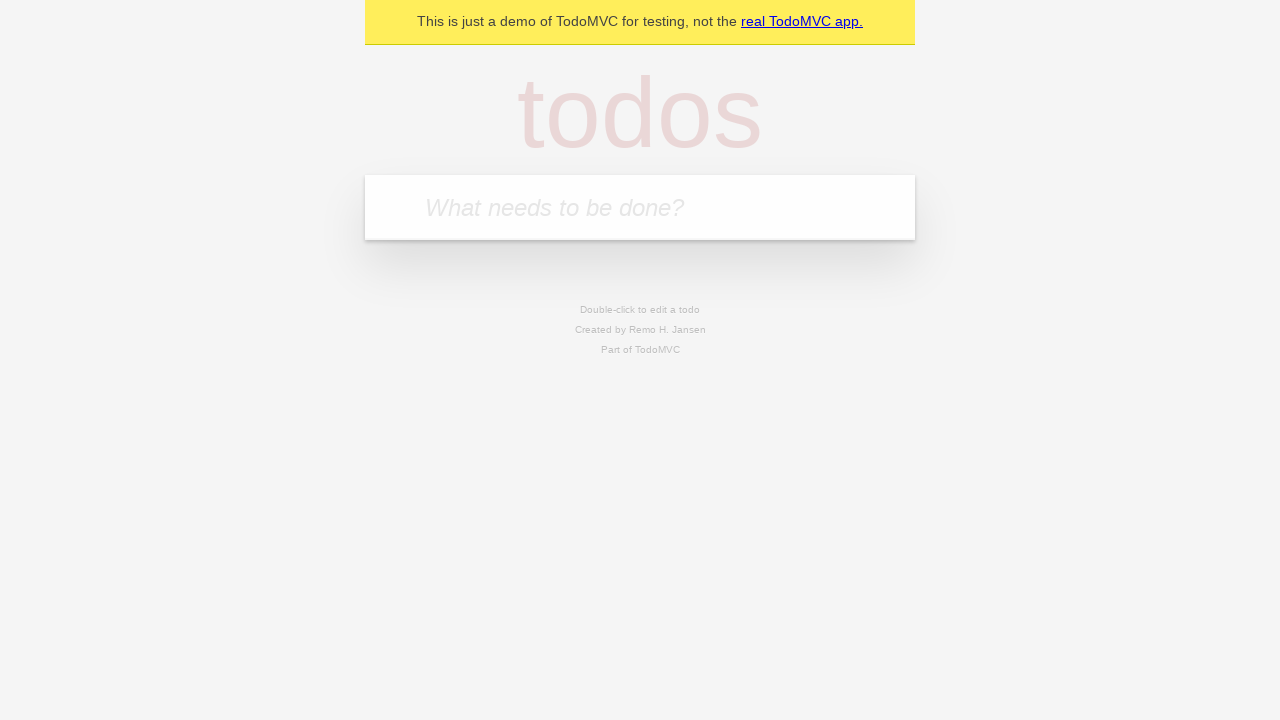

Filled new todo input with 'buy some cheese' on .new-todo
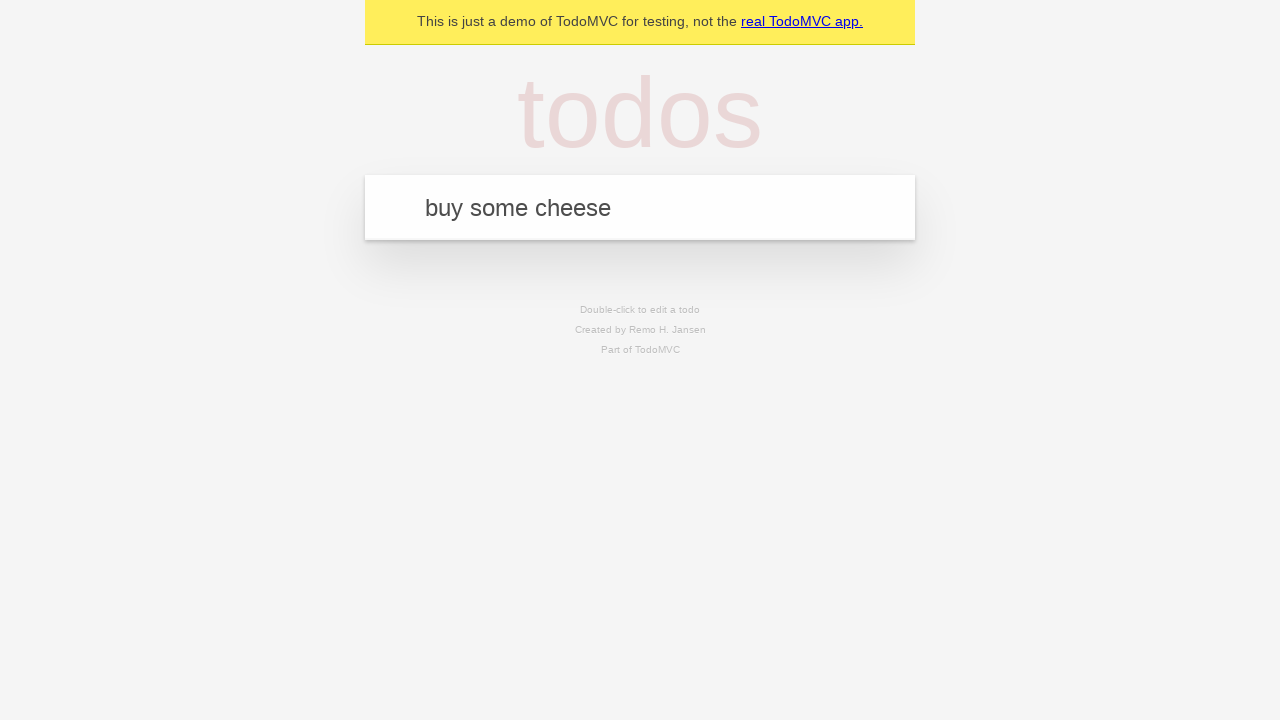

Pressed Enter to add todo 'buy some cheese' on .new-todo
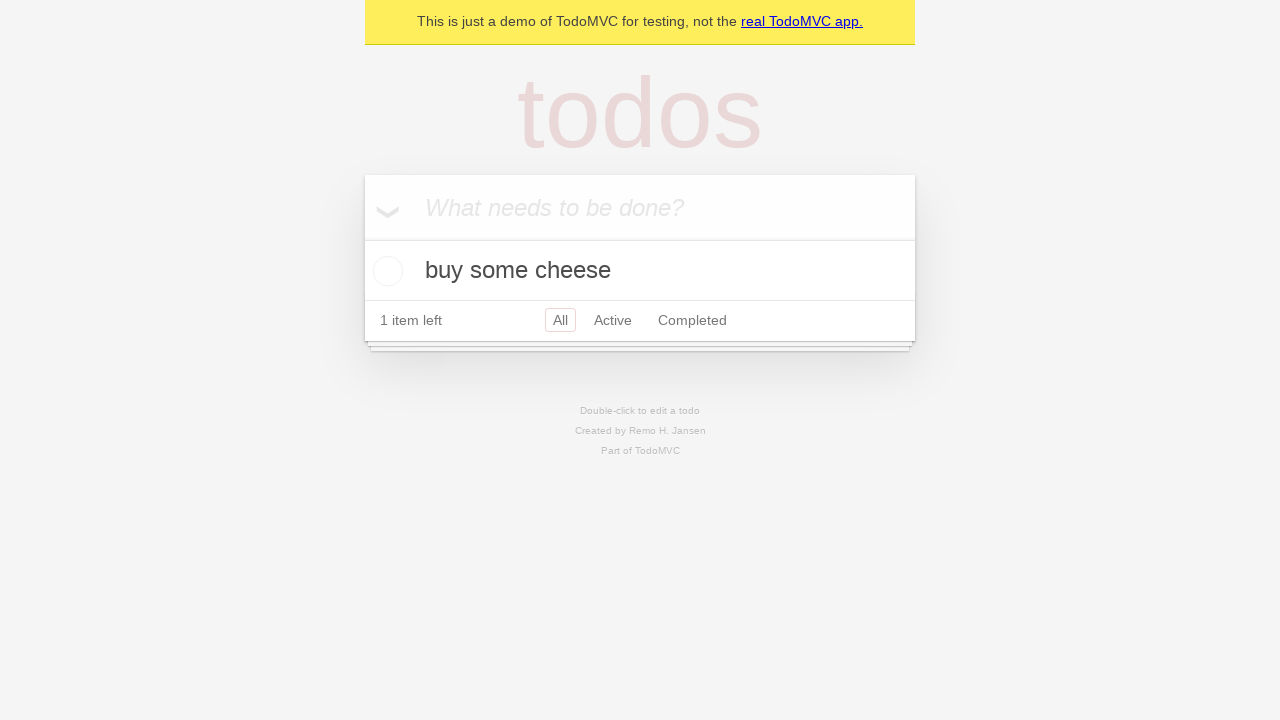

Filled new todo input with 'feed the cat' on .new-todo
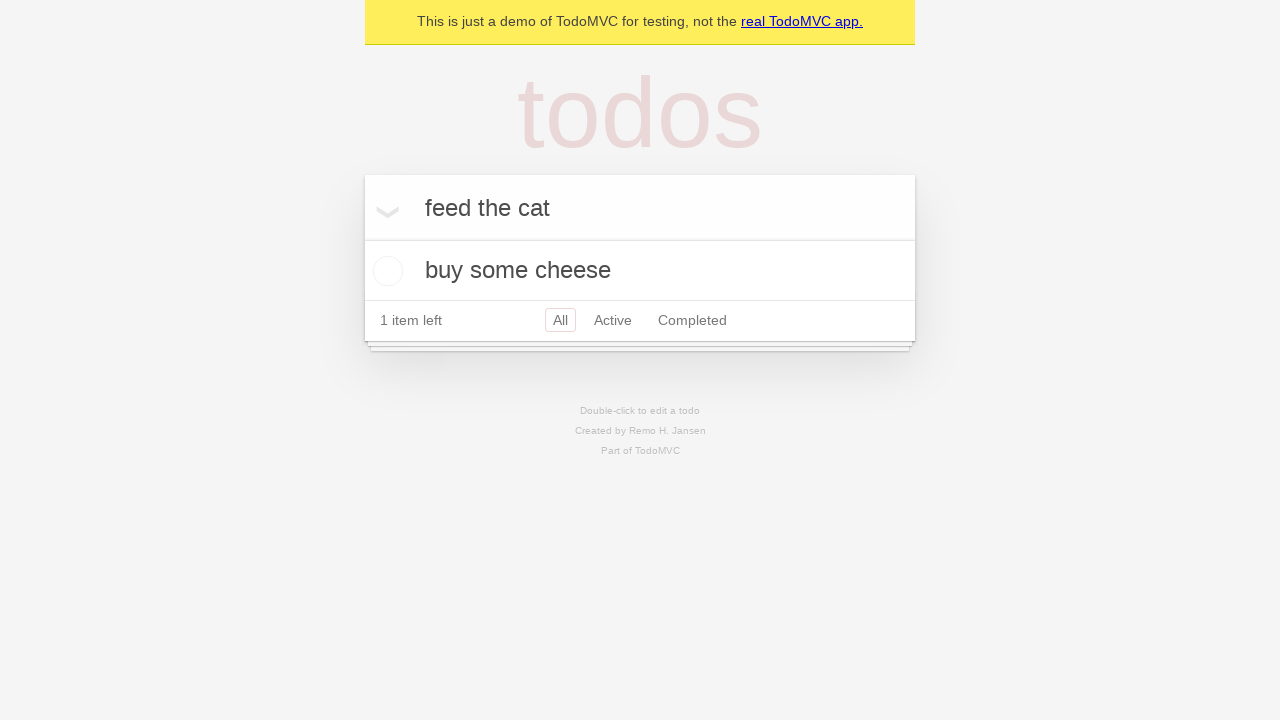

Pressed Enter to add todo 'feed the cat' on .new-todo
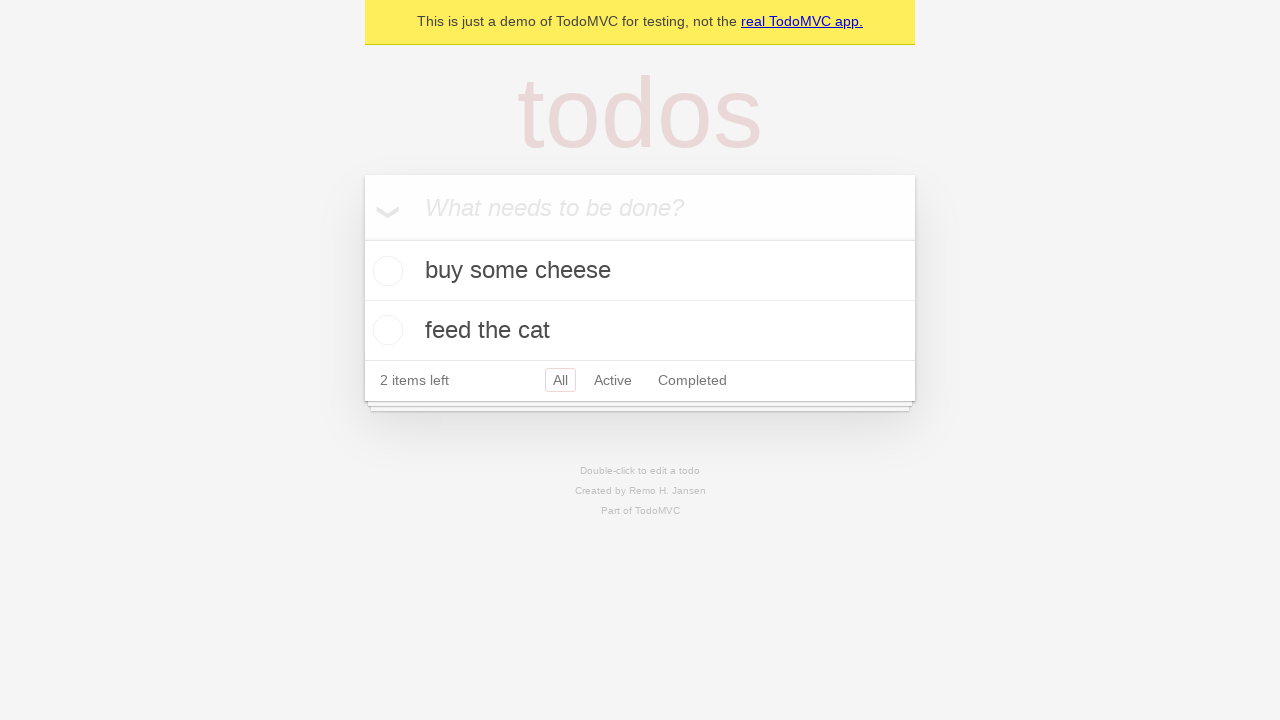

Filled new todo input with 'book a doctors appointment' on .new-todo
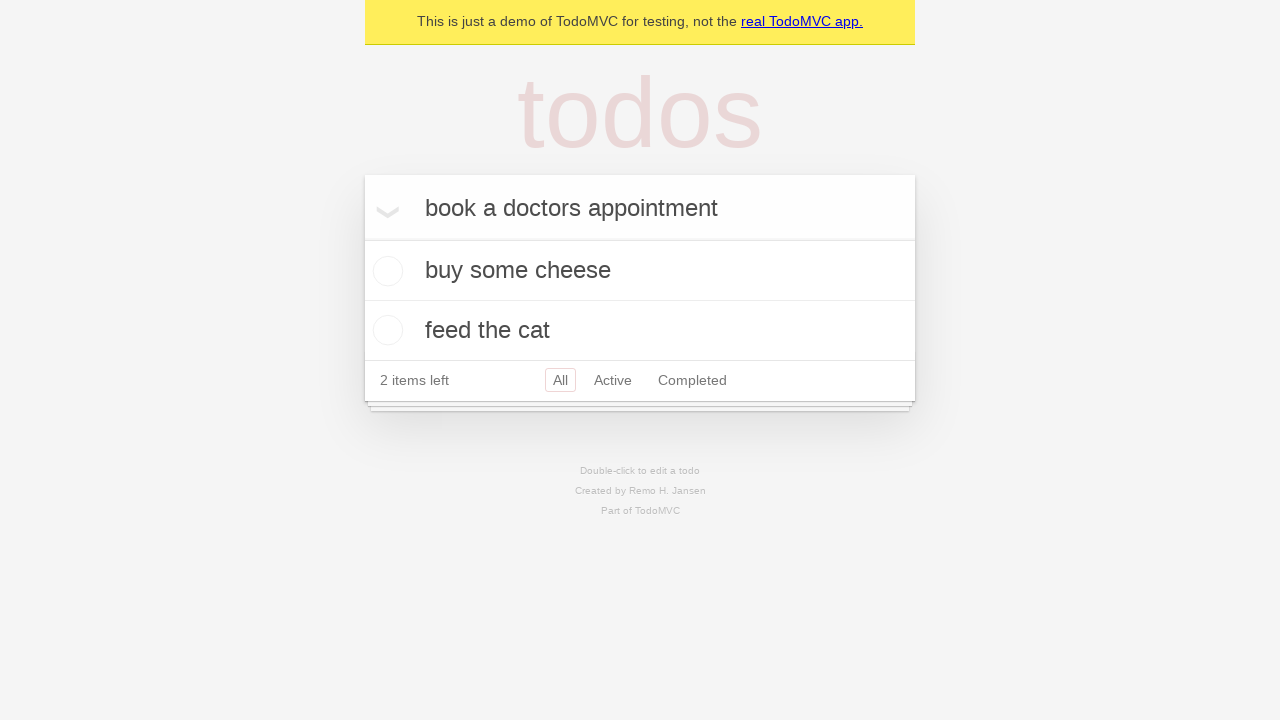

Pressed Enter to add todo 'book a doctors appointment' on .new-todo
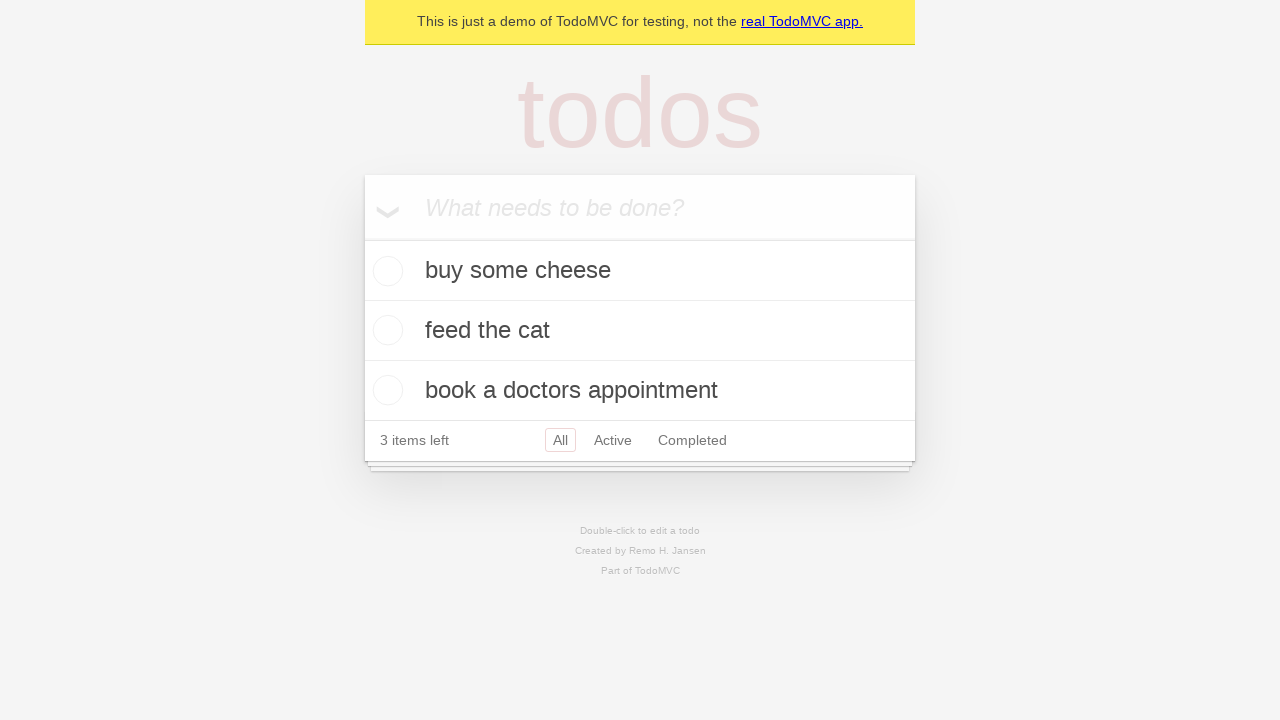

Waited for all 3 todo items to be added to the list
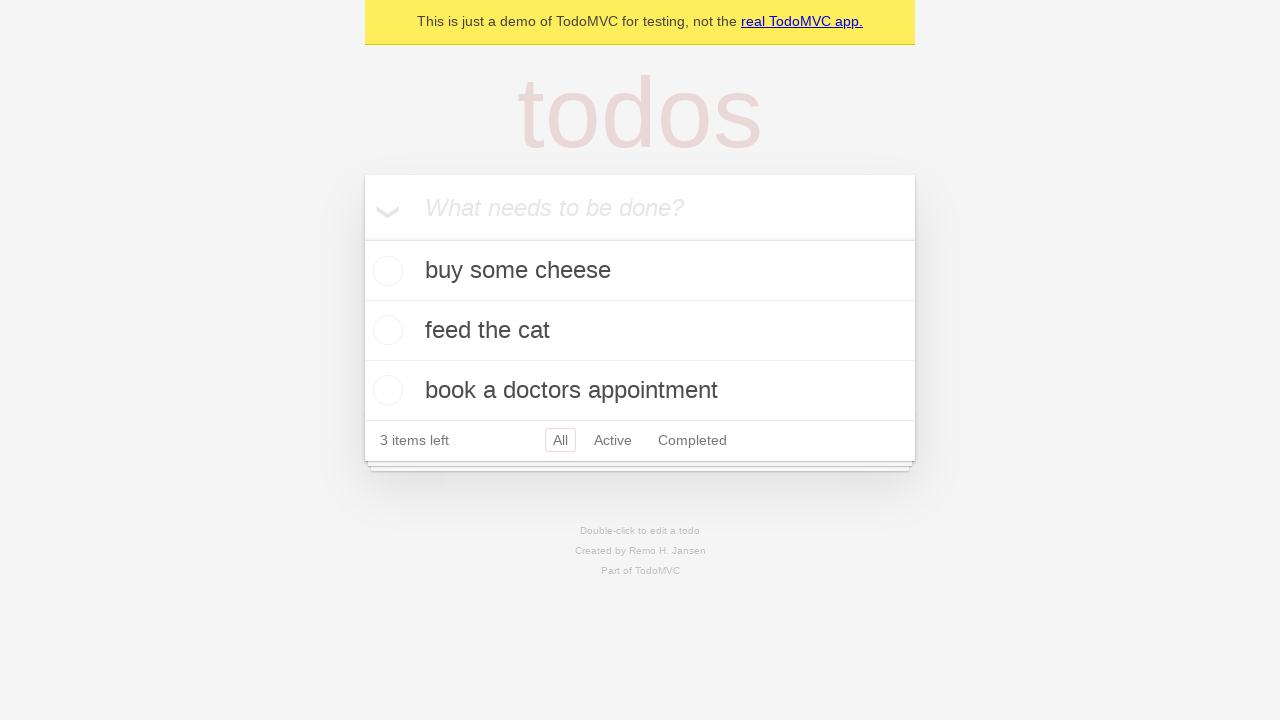

Checked the first todo item as completed at (385, 271) on .todo-list li .toggle >> nth=0
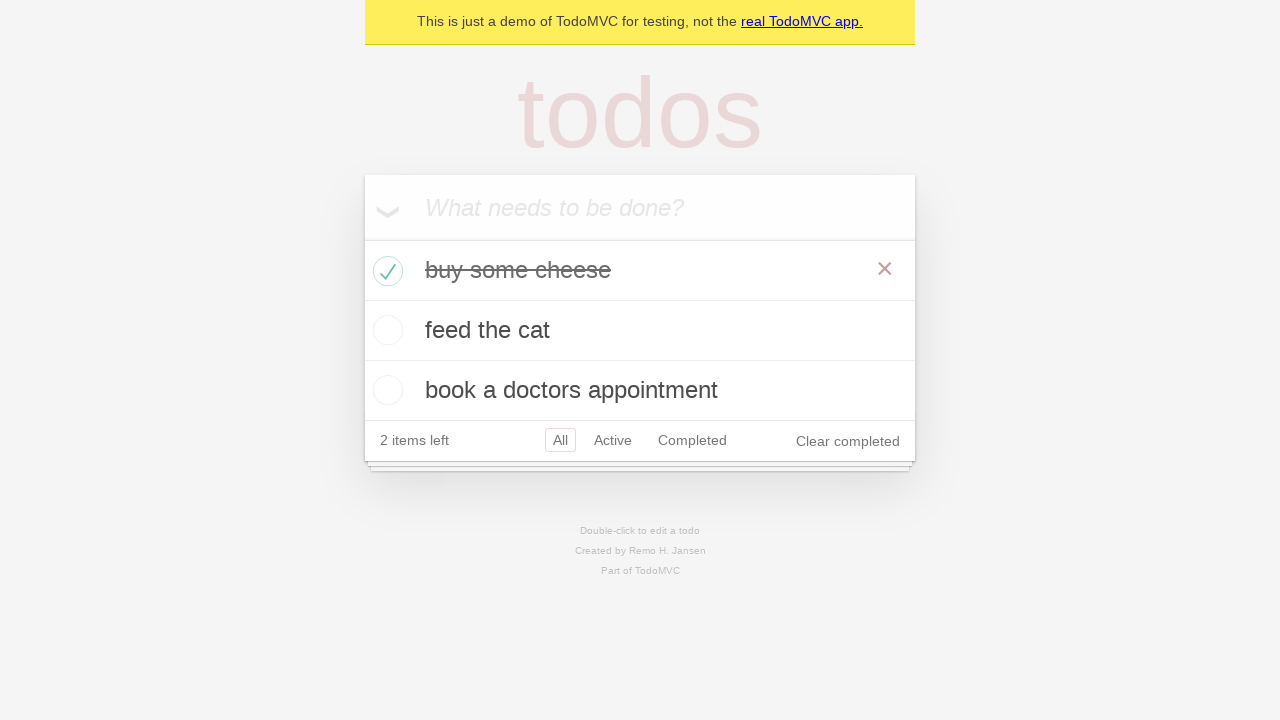

Clicked 'Clear completed' button to remove completed items at (848, 441) on .clear-completed
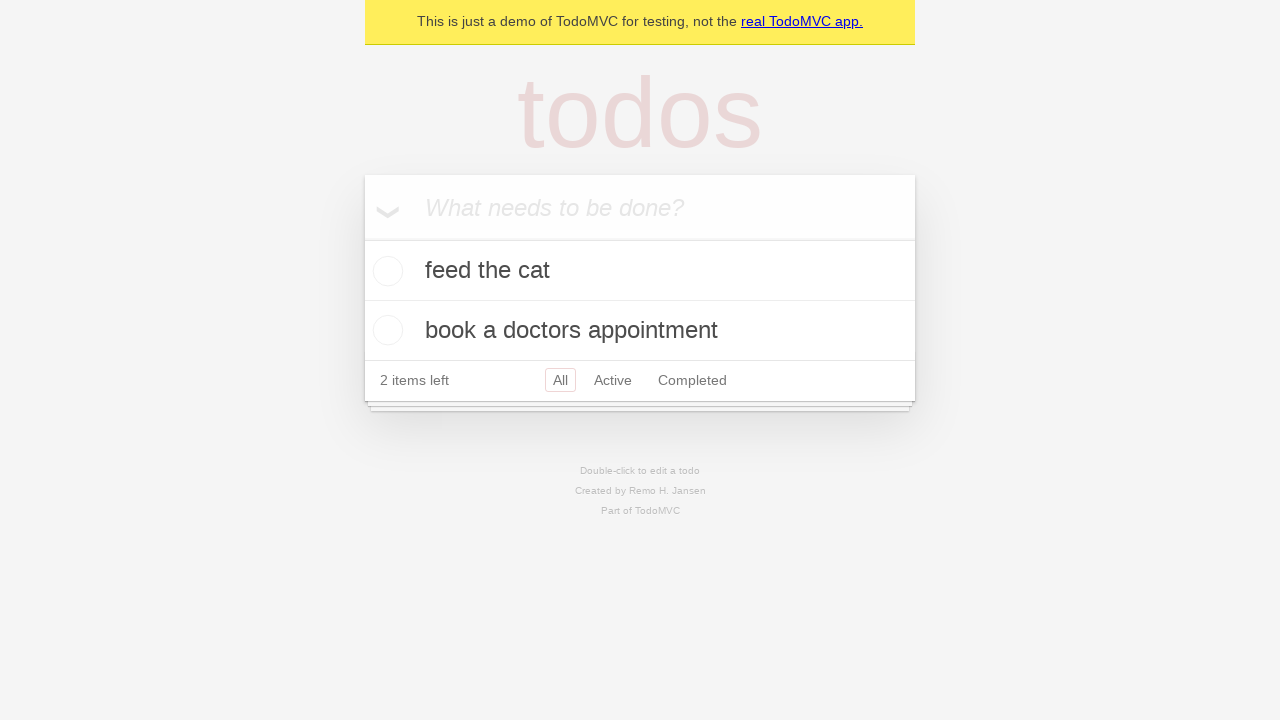

Waited for 'Clear completed' button to be hidden when no completed items exist
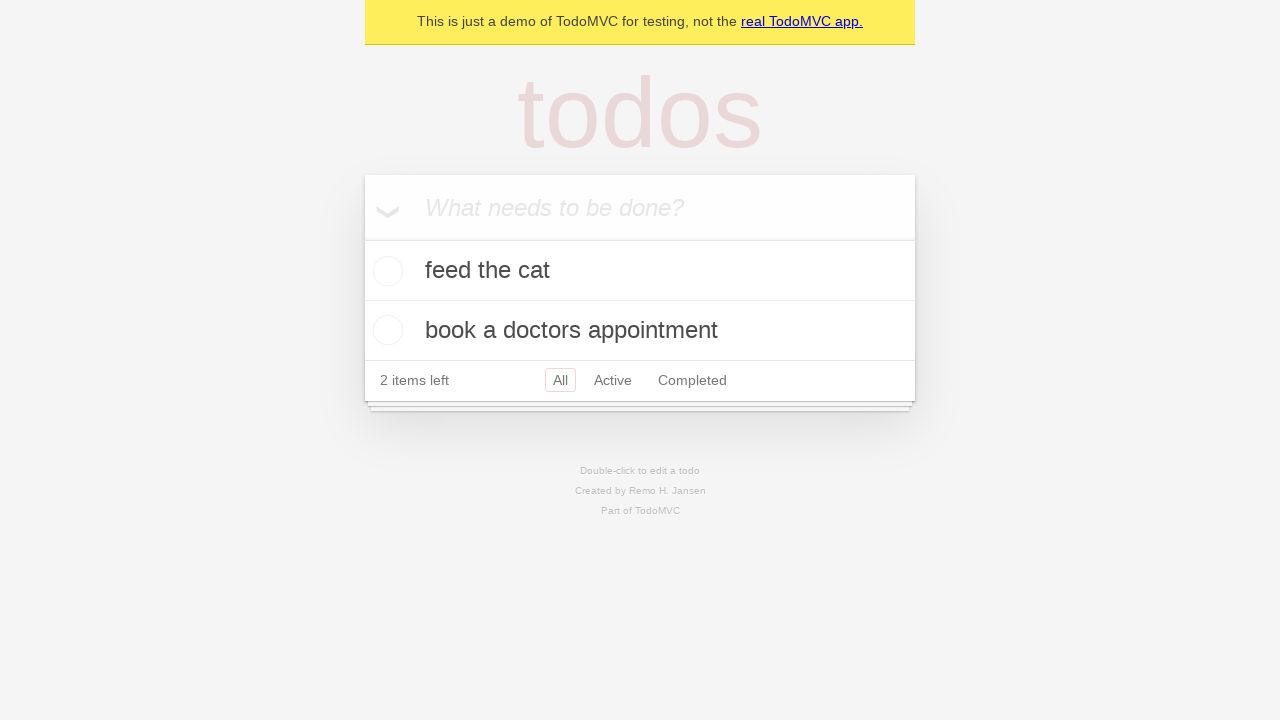

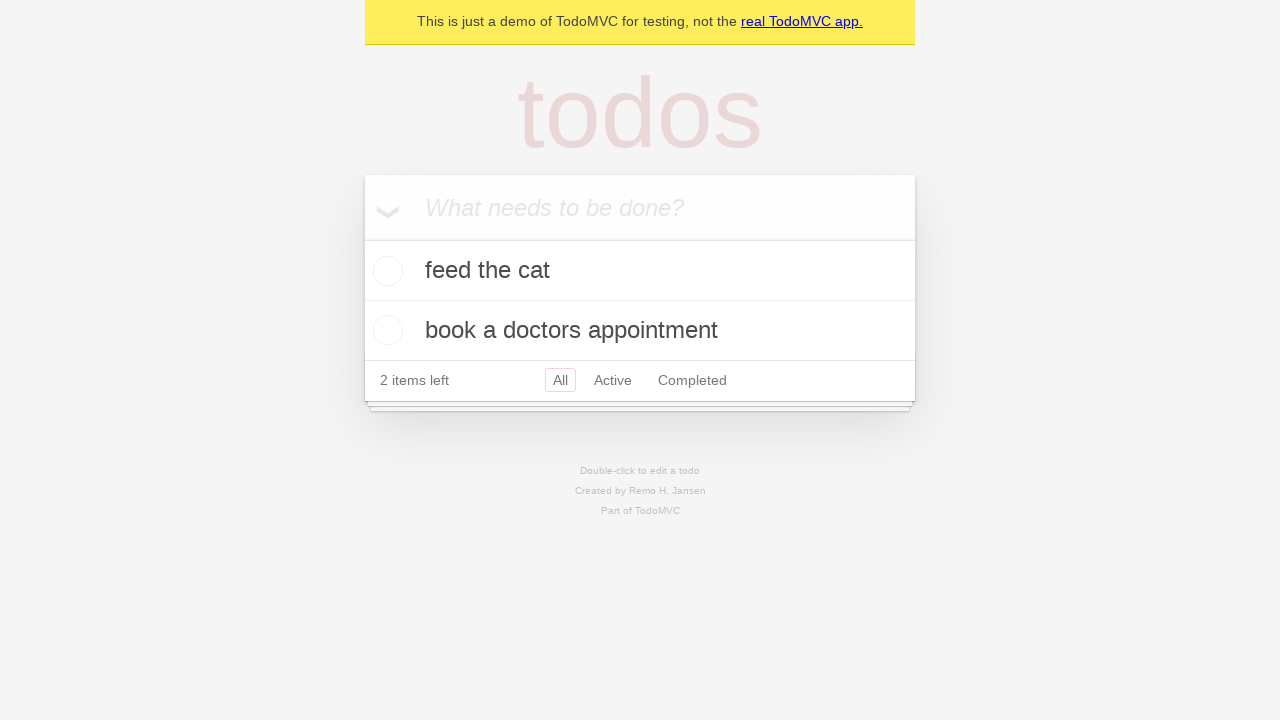